Tests a signup form by selecting values from state and hobbies dropdown menus, and verifying the initial state of the signup button

Starting URL: https://freelance-learn-automation.vercel.app/signup

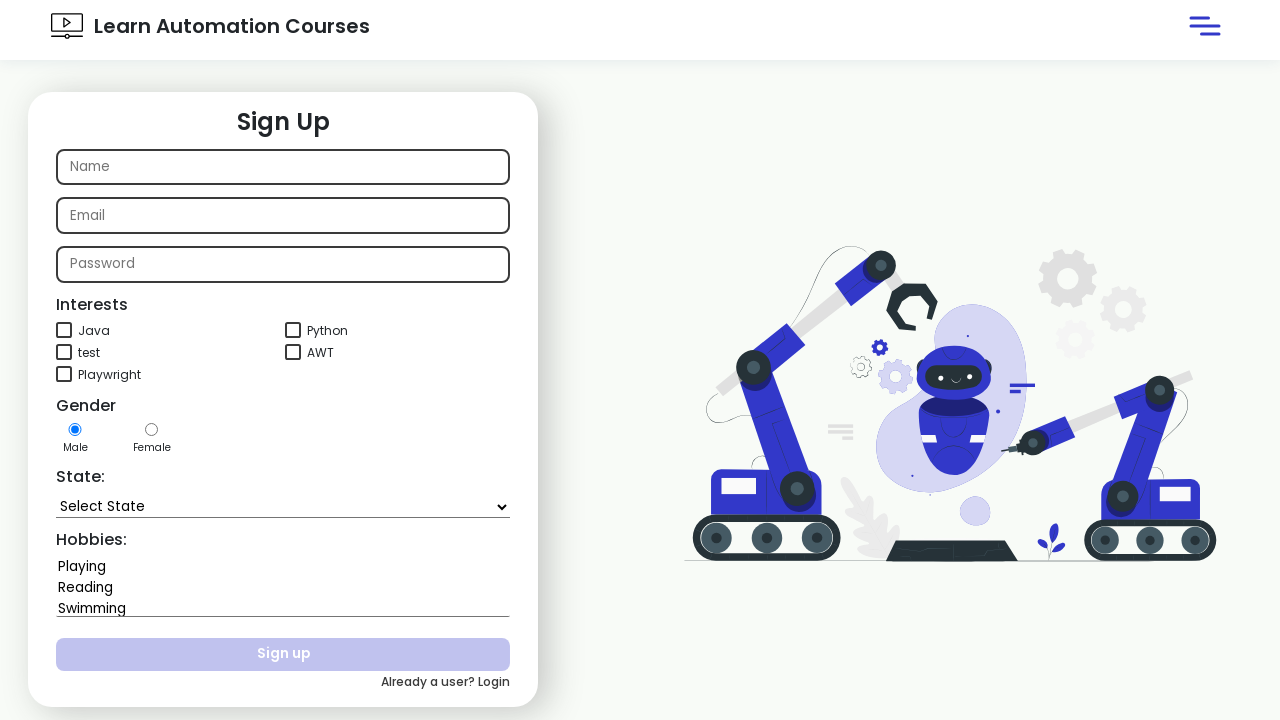

Located signup button
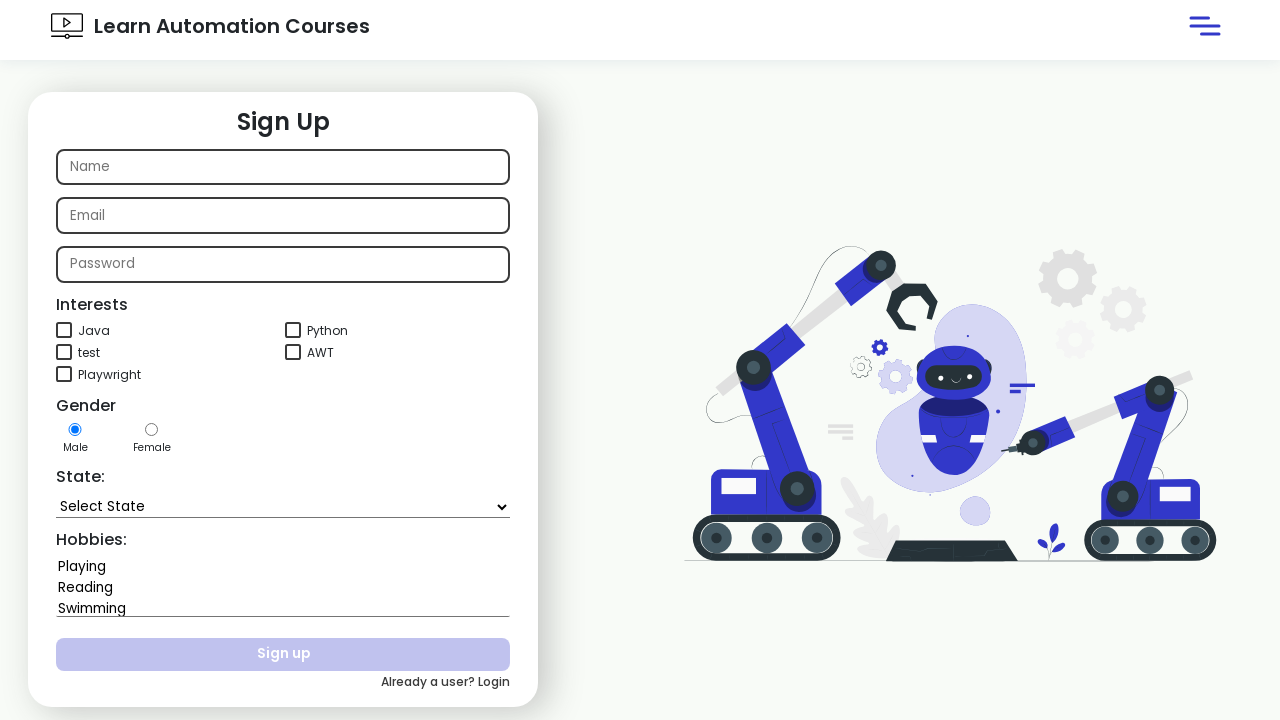

Verified signup button is initially disabled
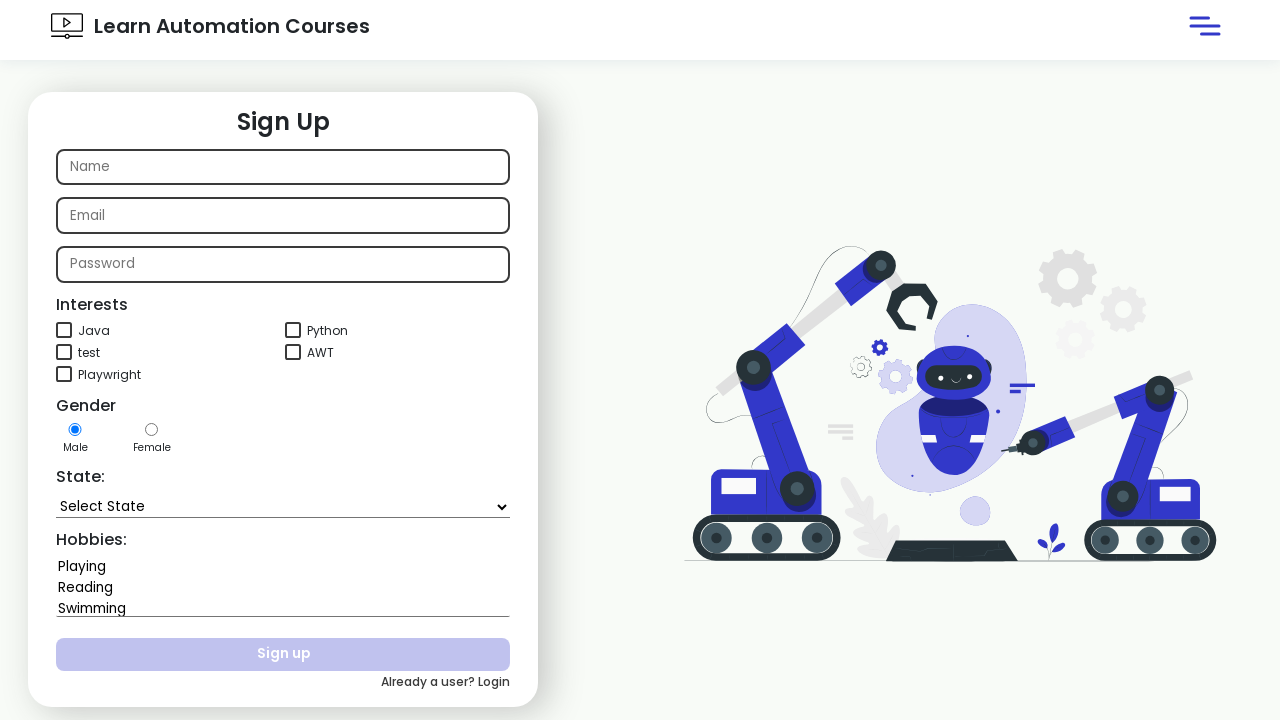

Located state dropdown
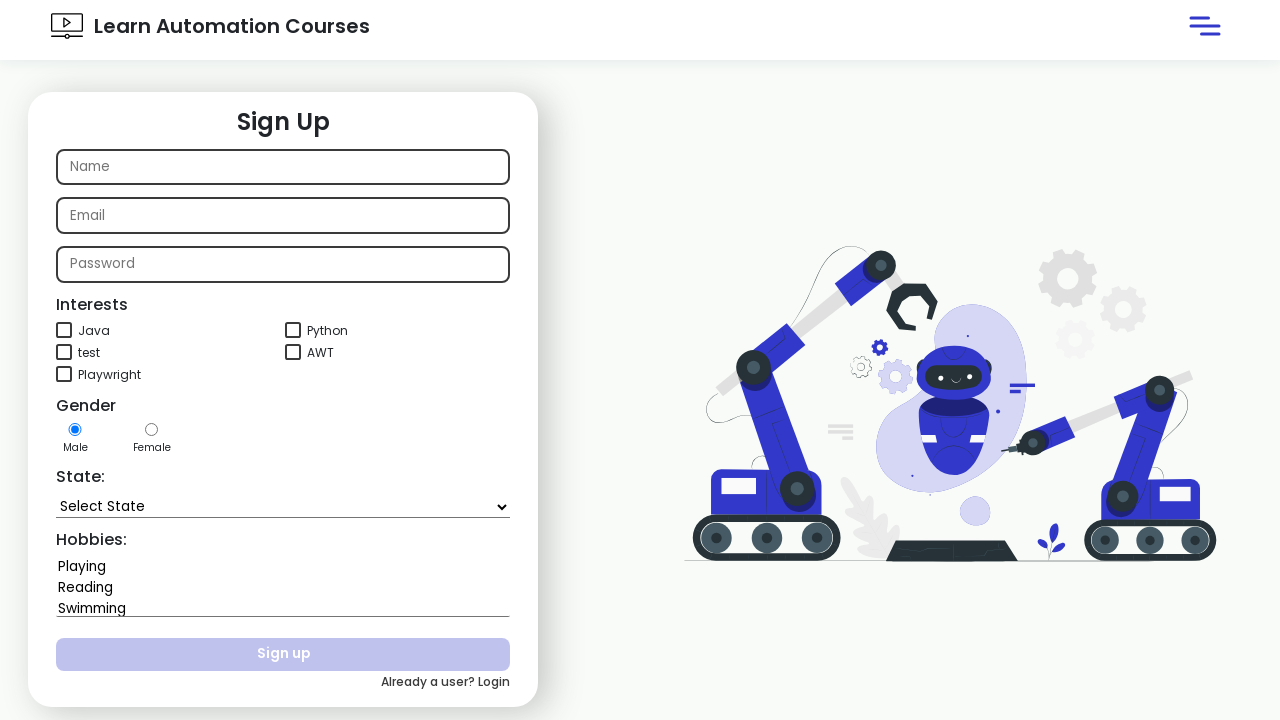

Selected state dropdown option at index 3 on select[name='state']
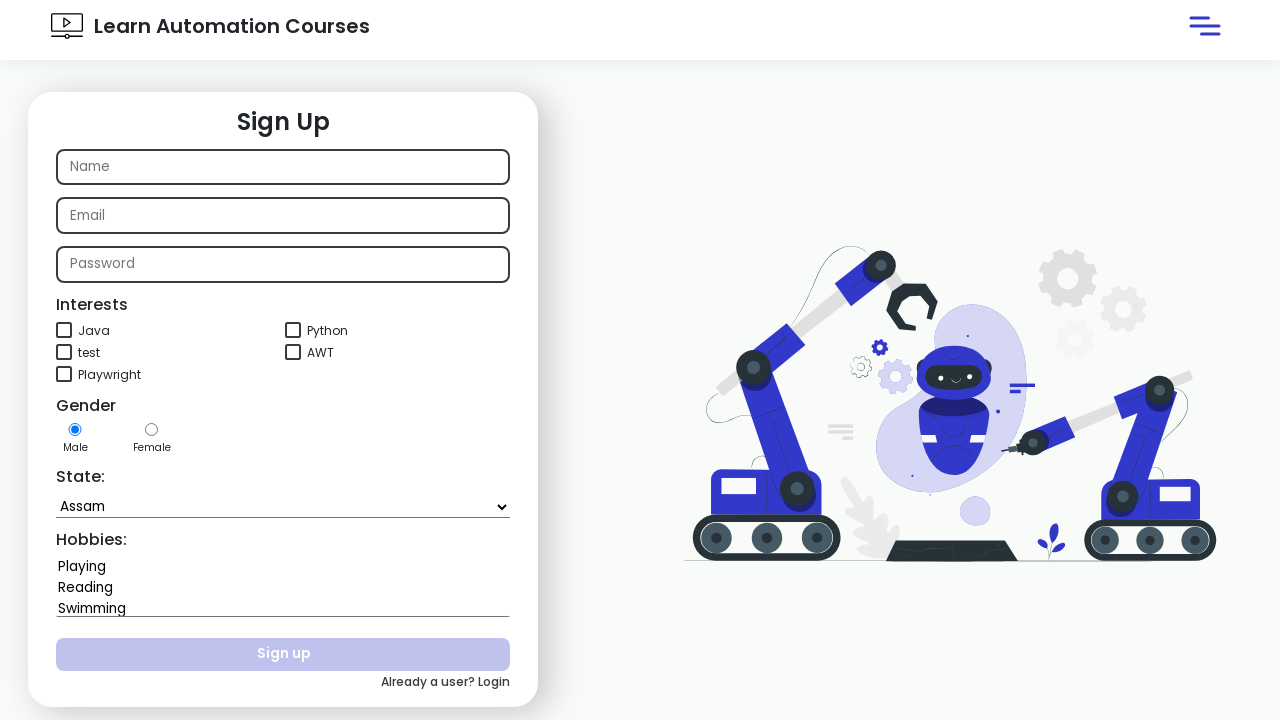

Selected state dropdown option with value 'Goa' on select[name='state']
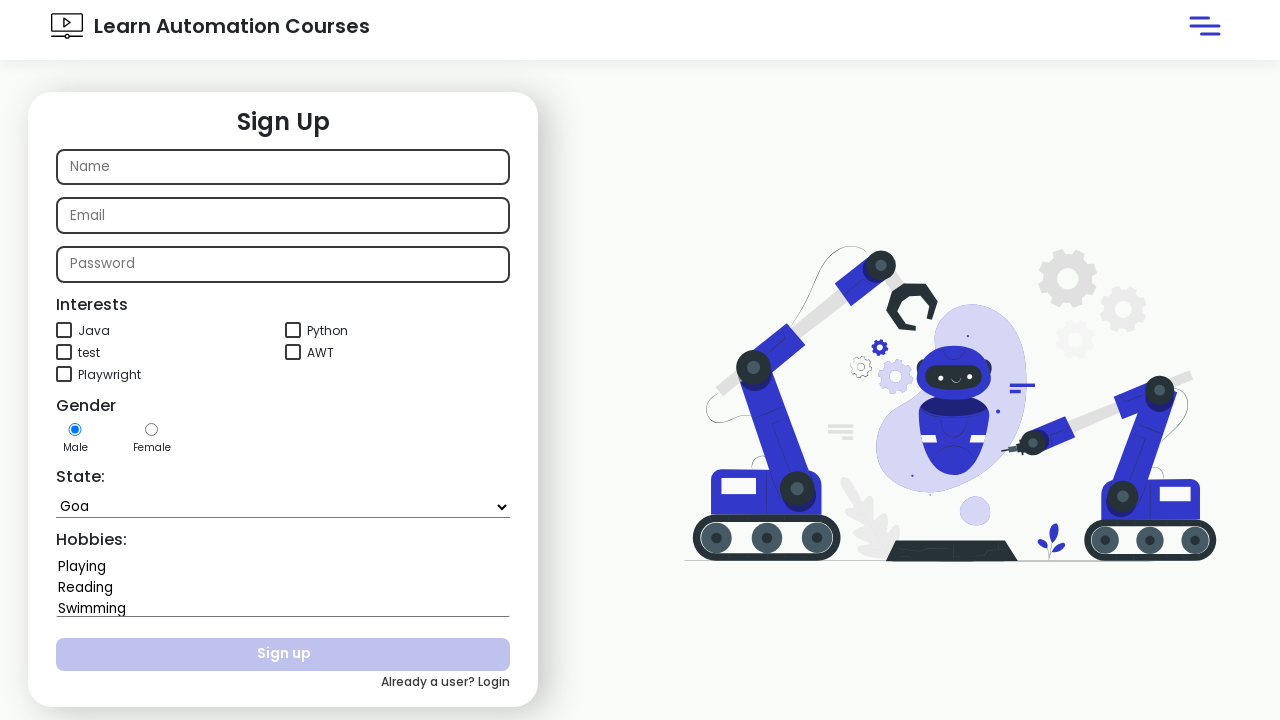

Selected state dropdown option with label 'Karnataka' on select[name='state']
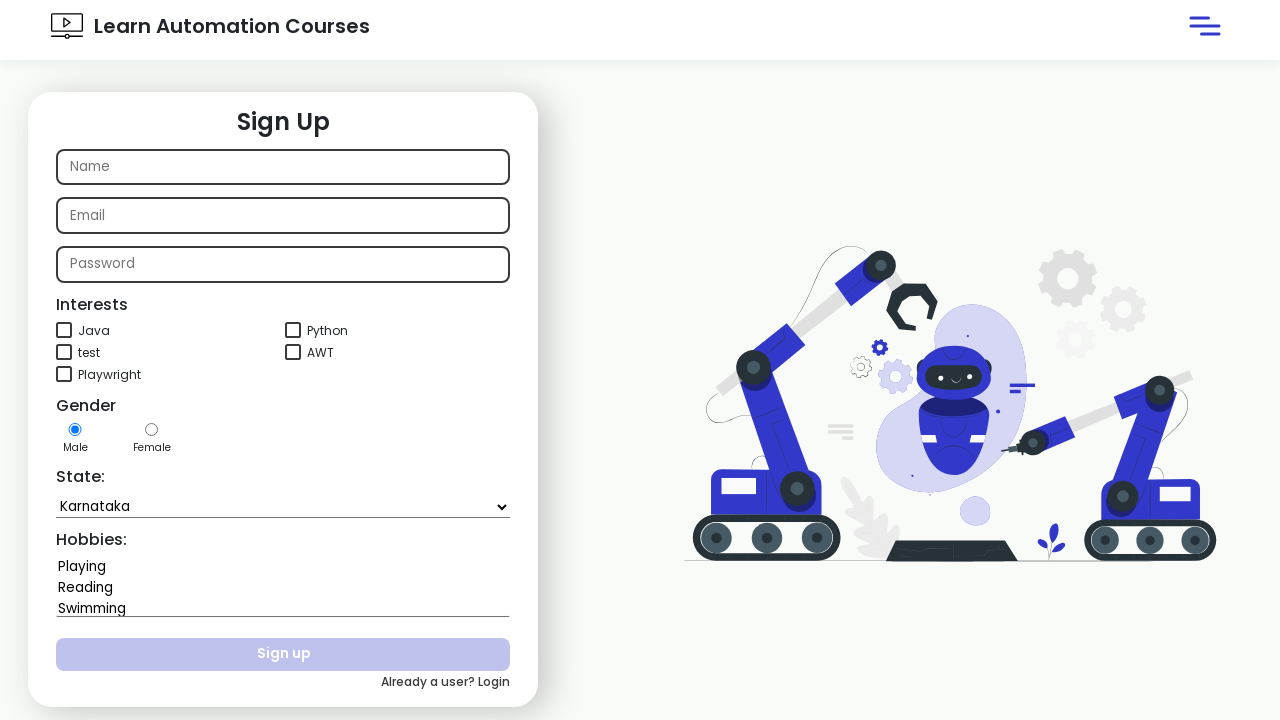

Located hobbies dropdown
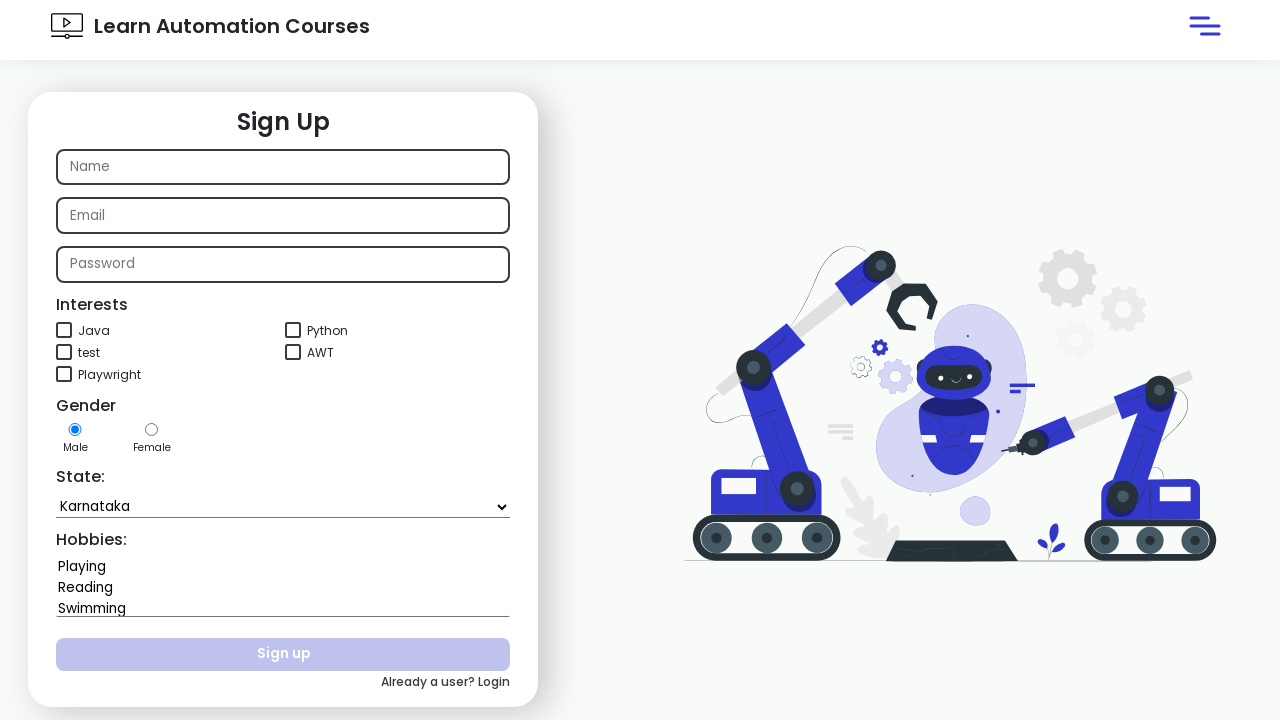

Selected multiple hobbies: Playing, Reading, and Swimming on select#hobbies
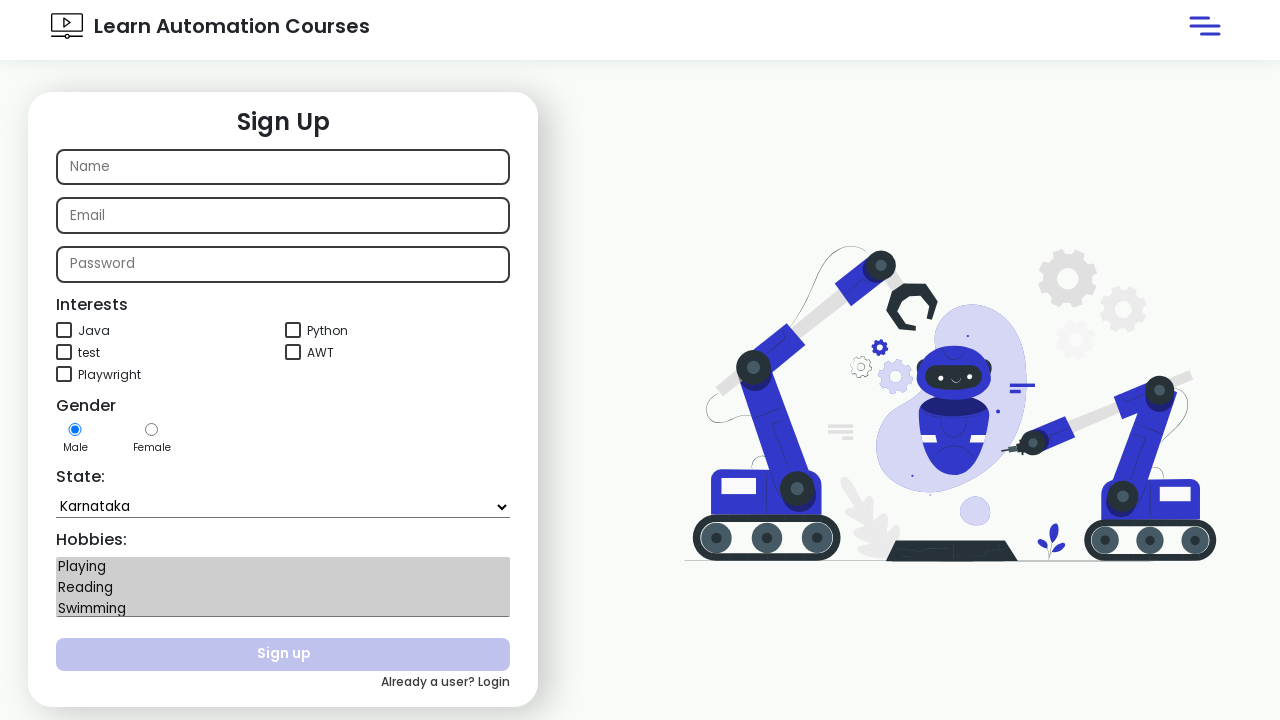

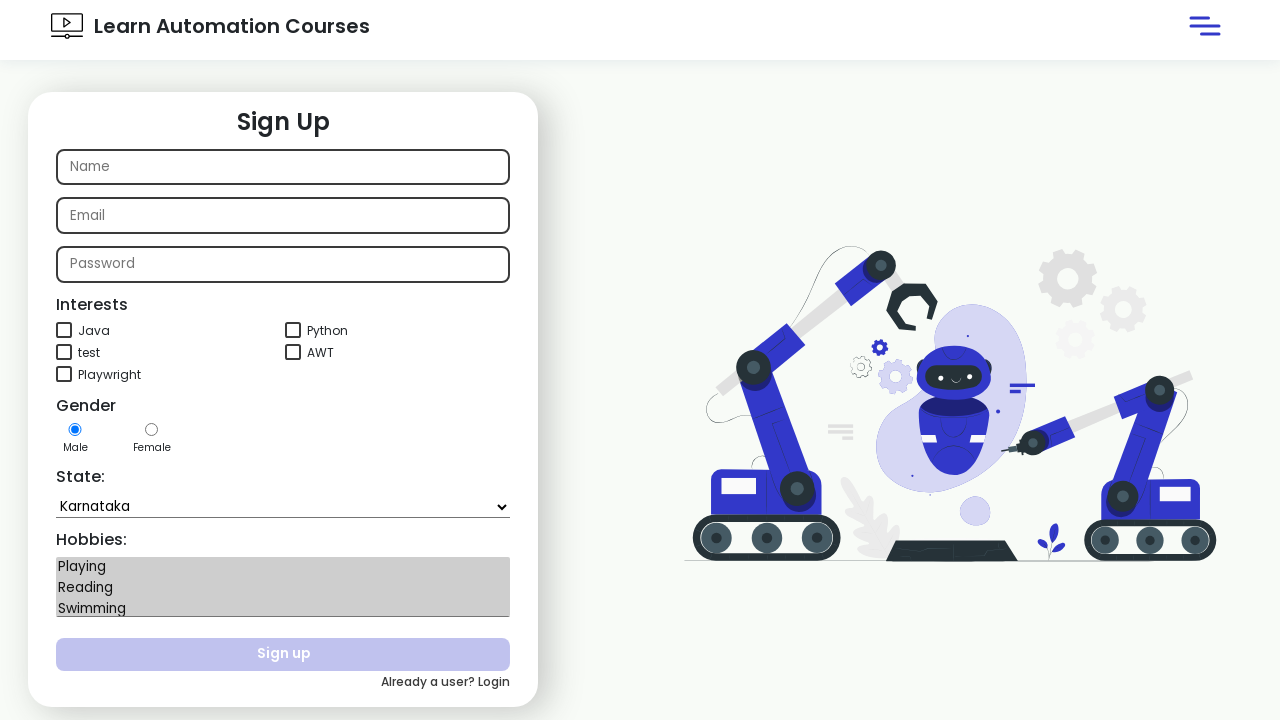